Tests the search functionality on python.org by entering a search query and submitting it, then verifying the resulting URL (duplicate test).

Starting URL: https://www.python.org

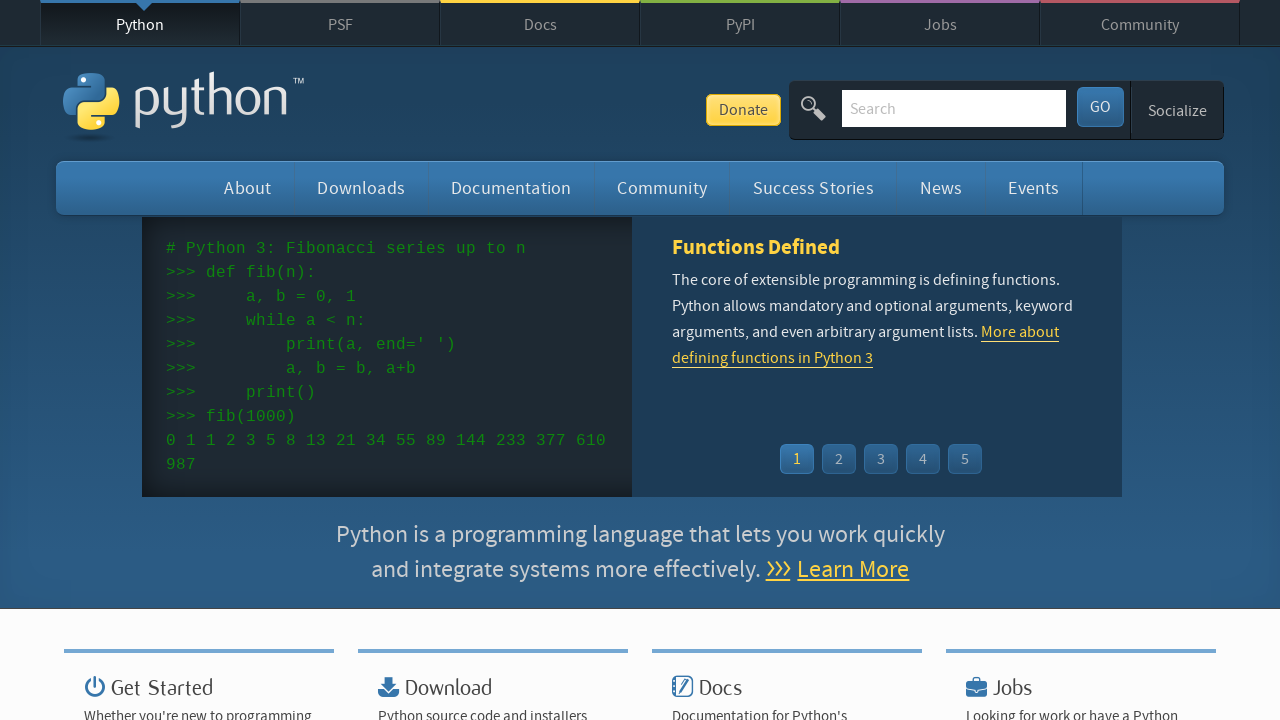

Verified page title contains 'Python'
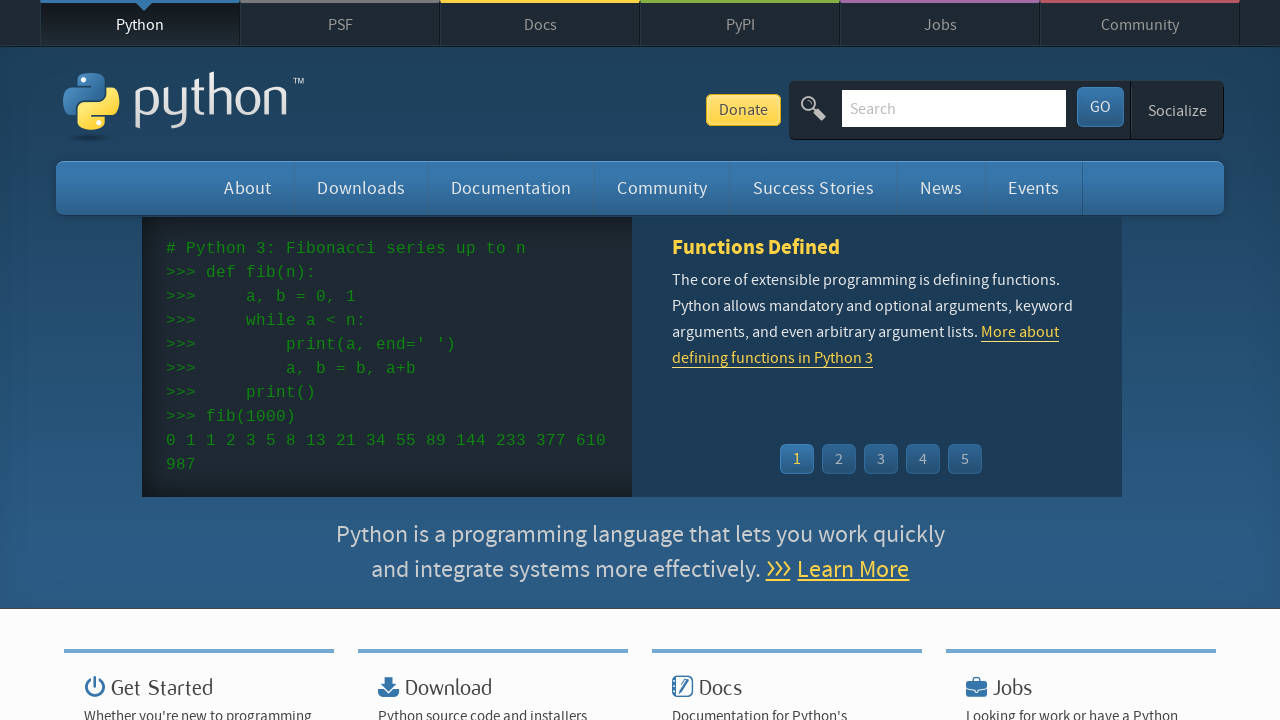

Filled search box with 'getting started with python' on input[name='q']
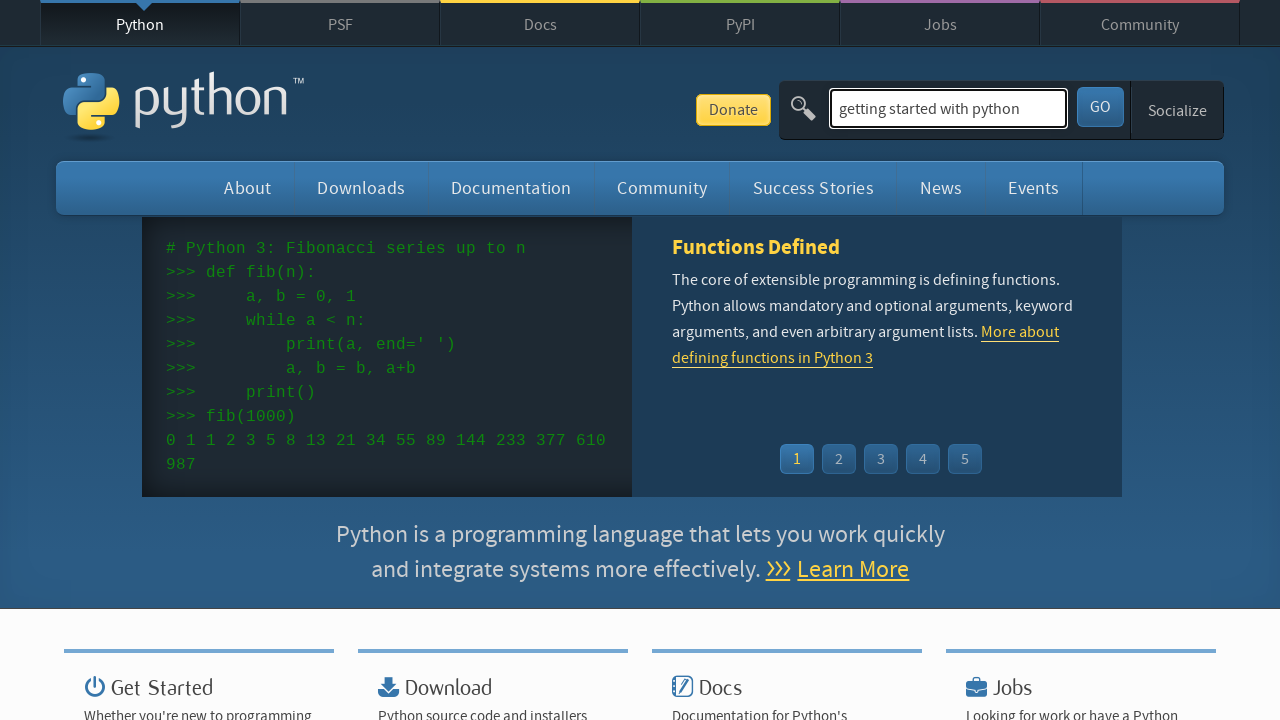

Pressed Enter to submit search query on input[name='q']
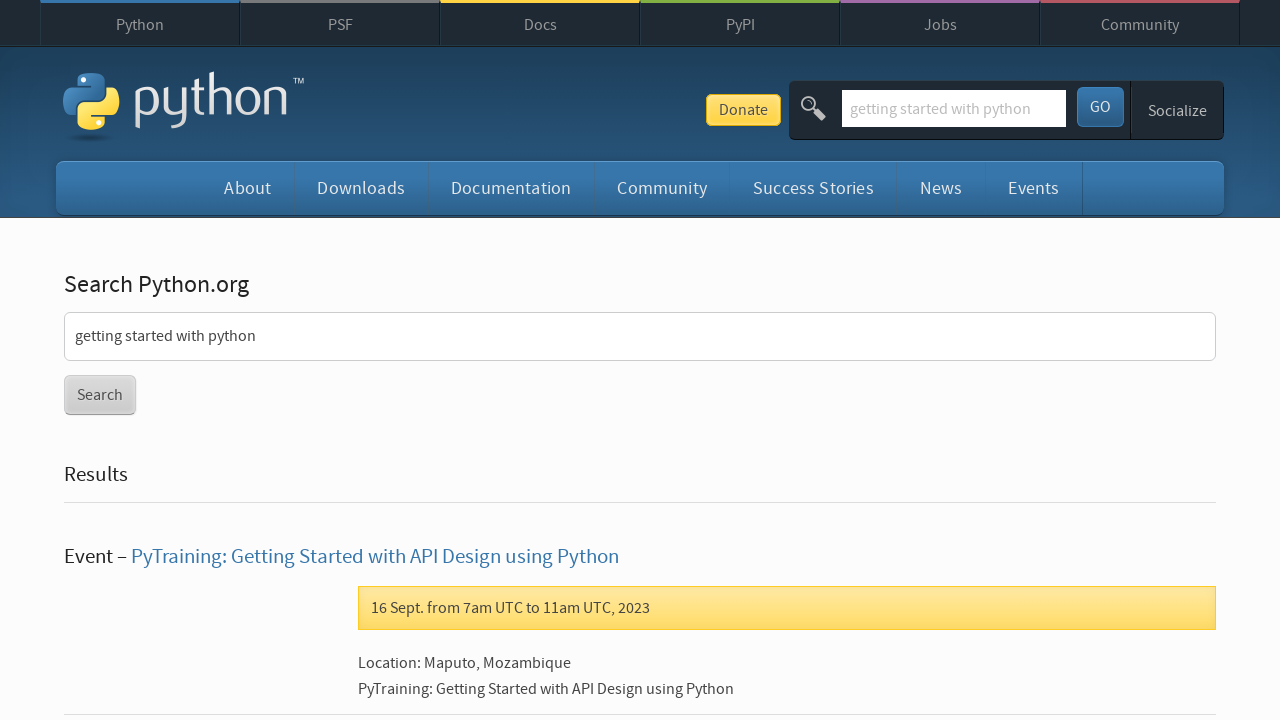

Waited for search results page to load
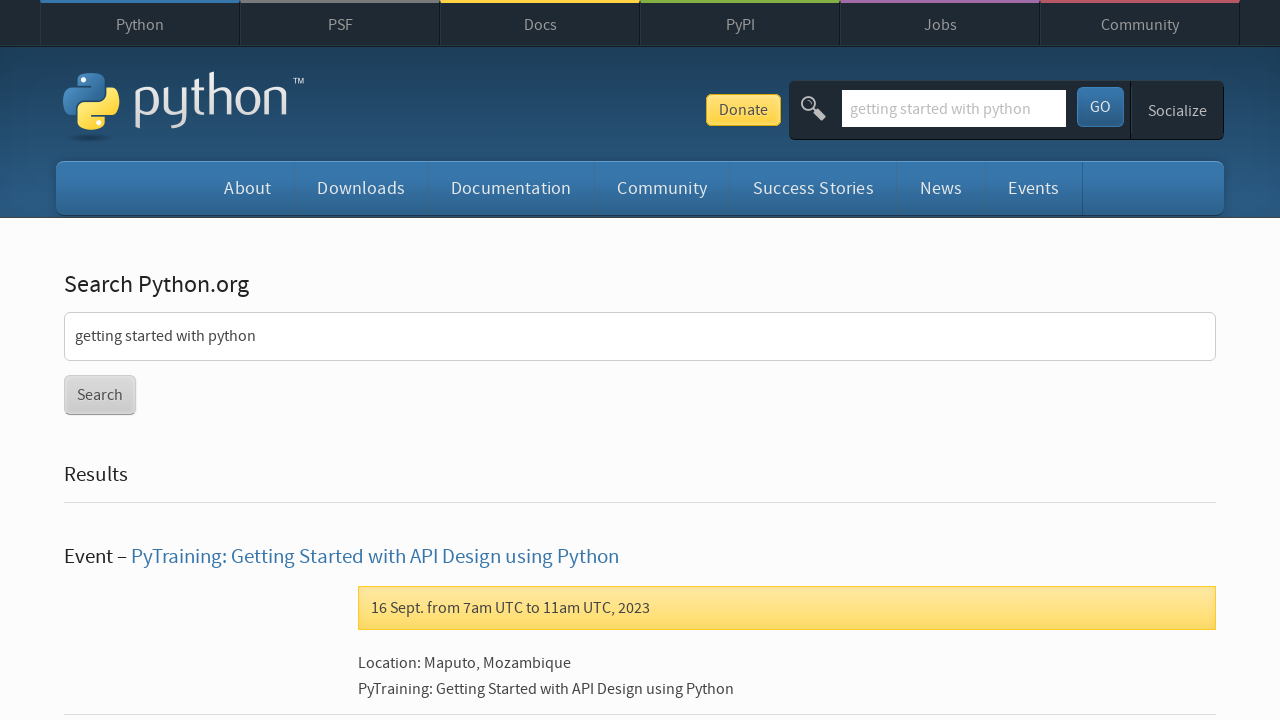

Verified search results URL matches expected URL with search parameters
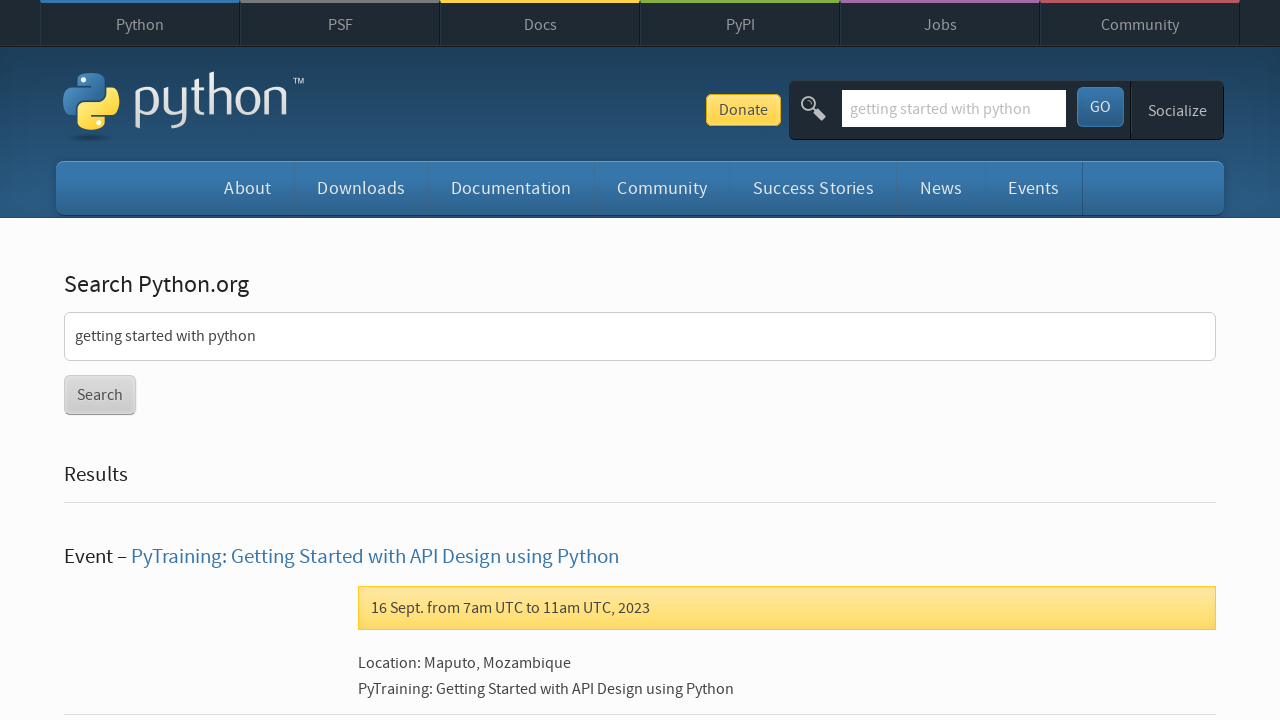

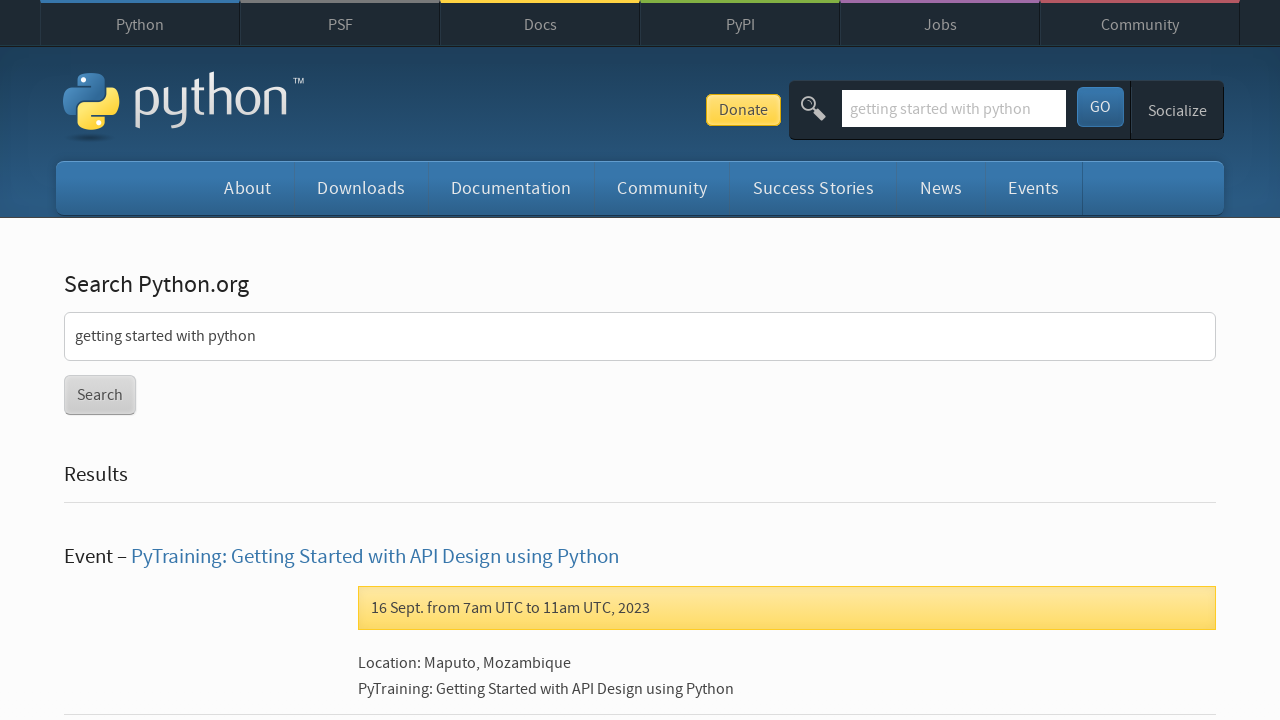